Tests navigation to the registration page by clicking the registration button and verifying the URL changes and submit button is displayed

Starting URL: https://qa.koel.app/

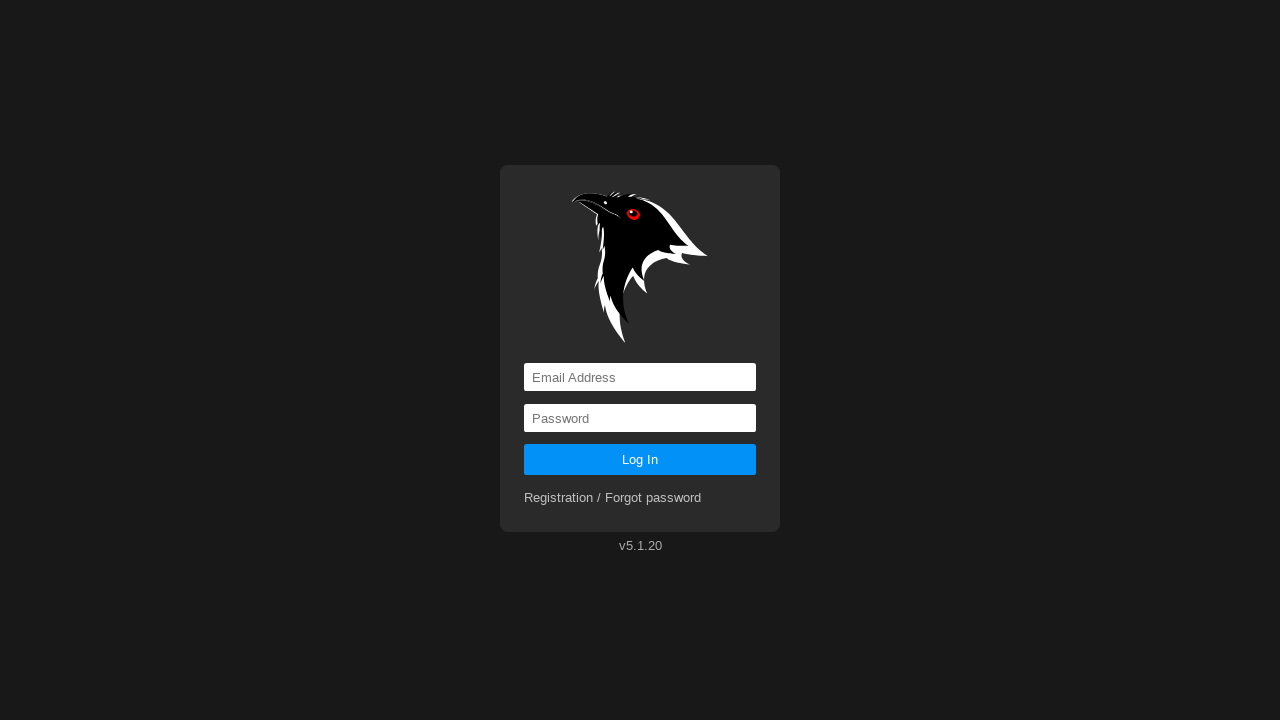

Clicked registration link at (613, 498) on a[href='registration']
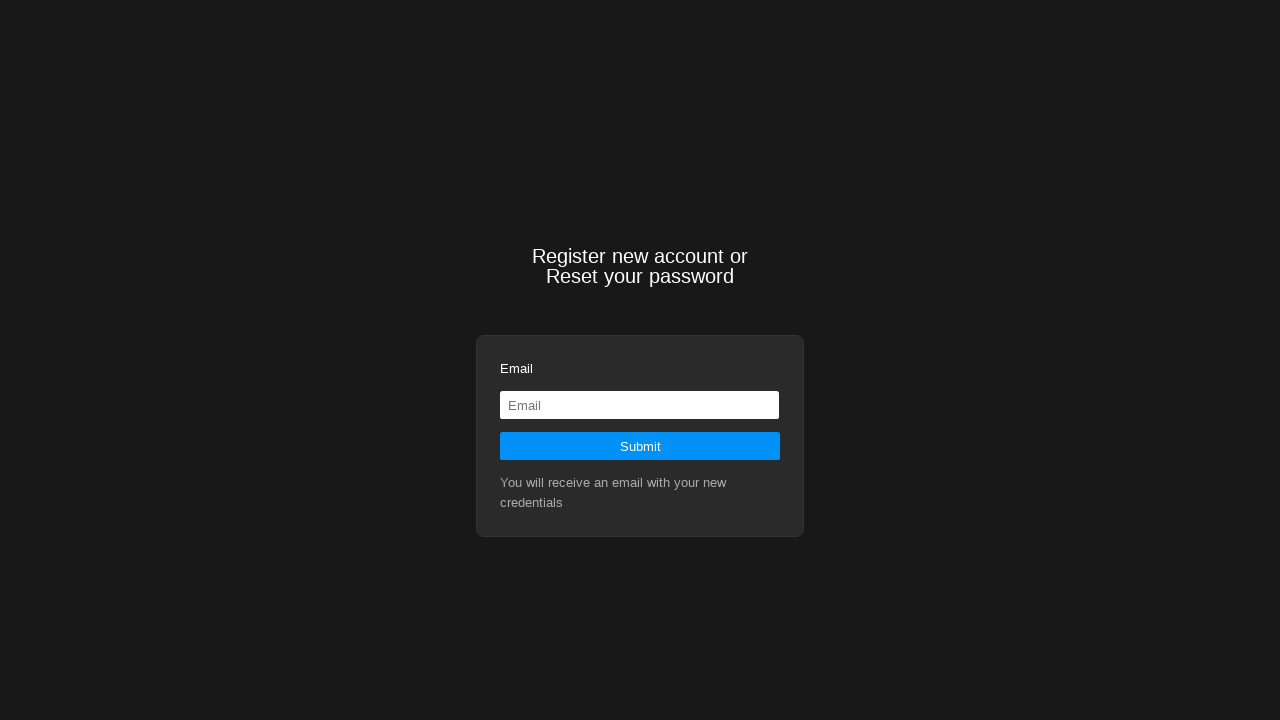

Navigation to registration page completed - URL verified as https://qa.koel.app/registration
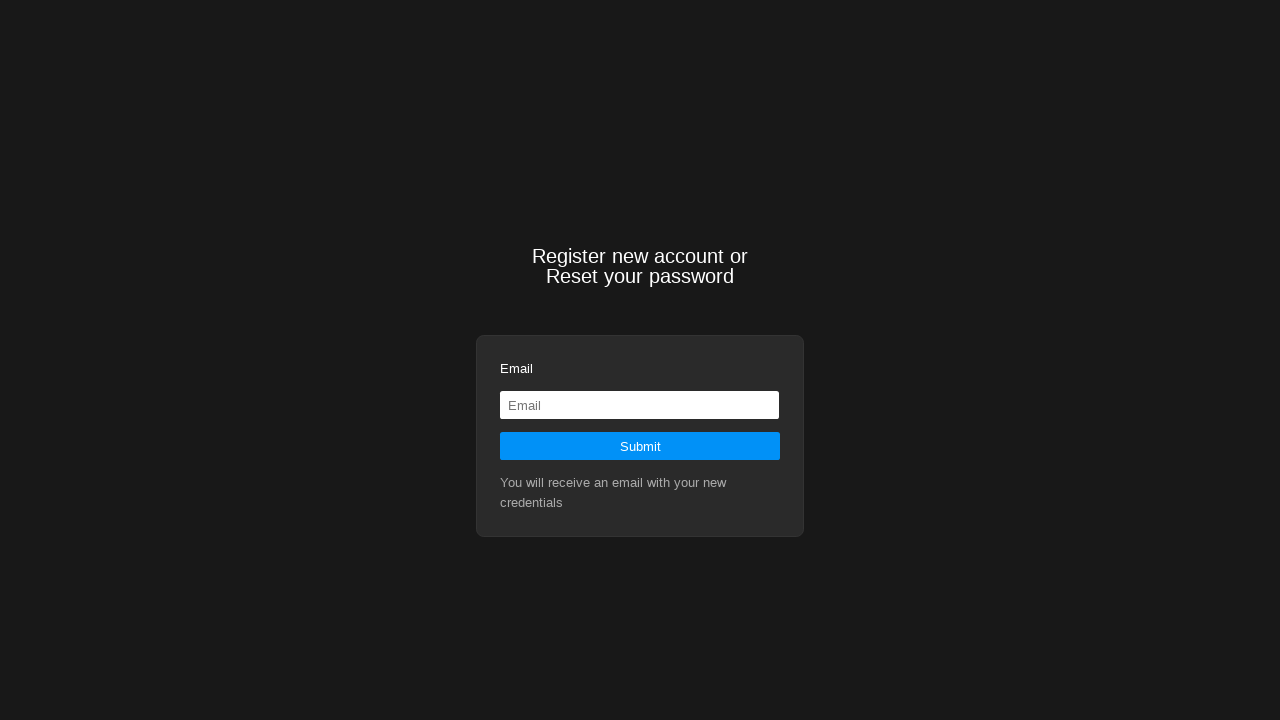

Submit button element loaded
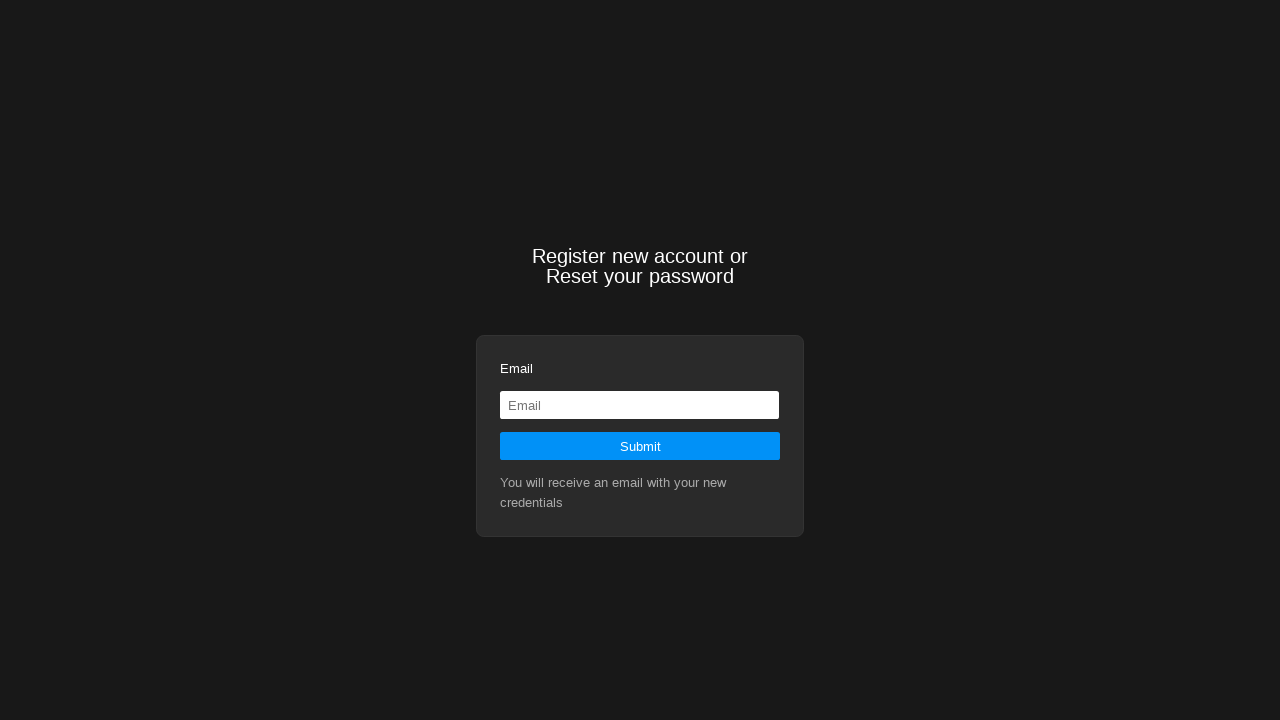

Verified submit button is visible on registration page
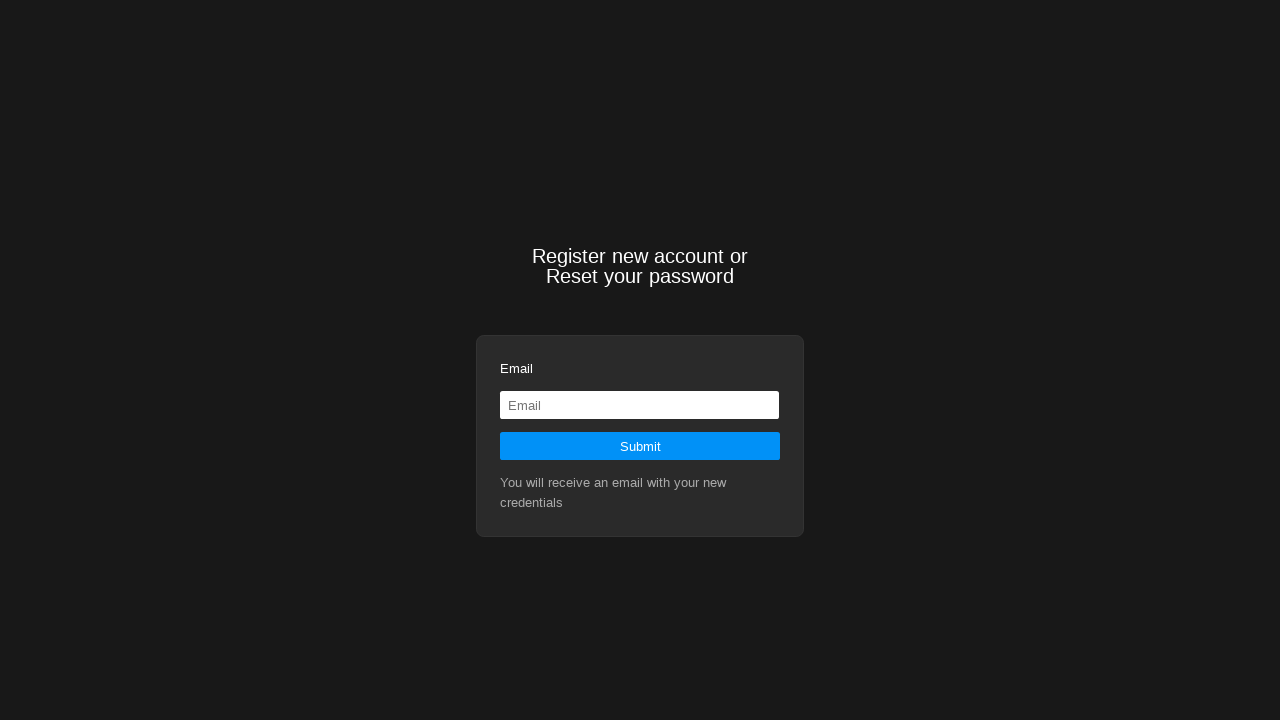

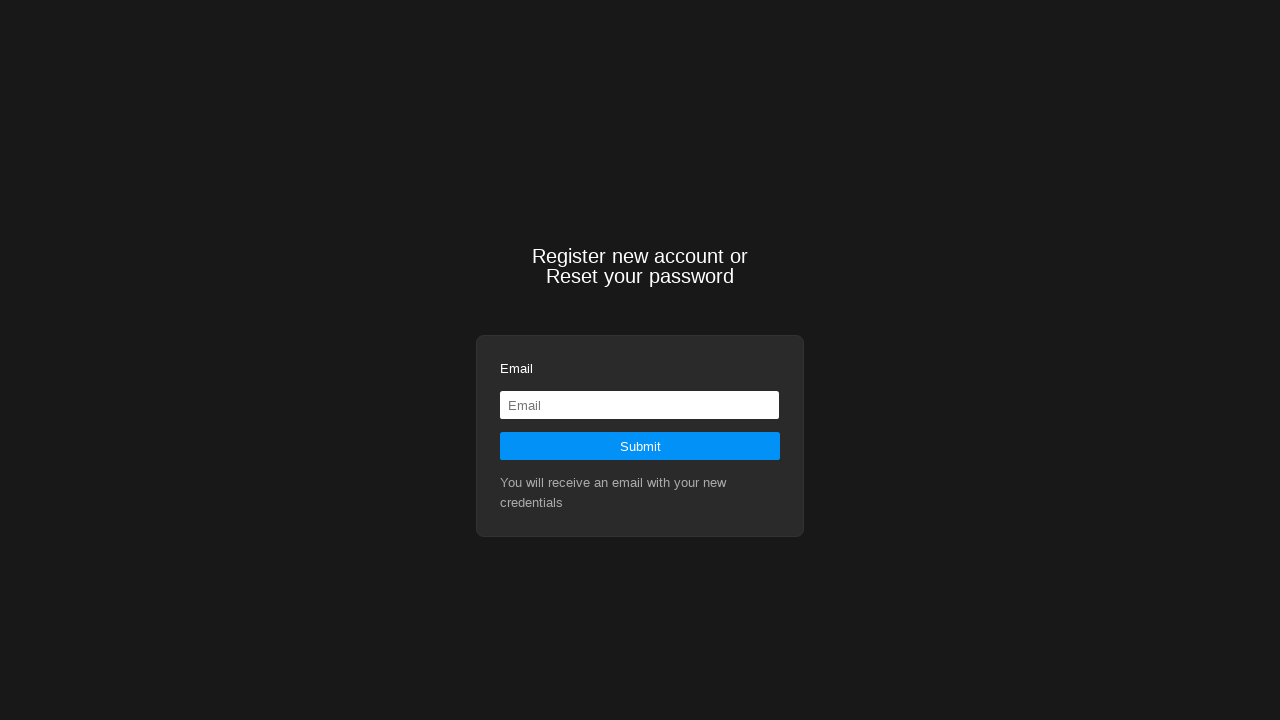